Tests radio button functionality by checking radio buttons and verifying the checked state

Starting URL: https://codenboxautomationlab.com/practice/

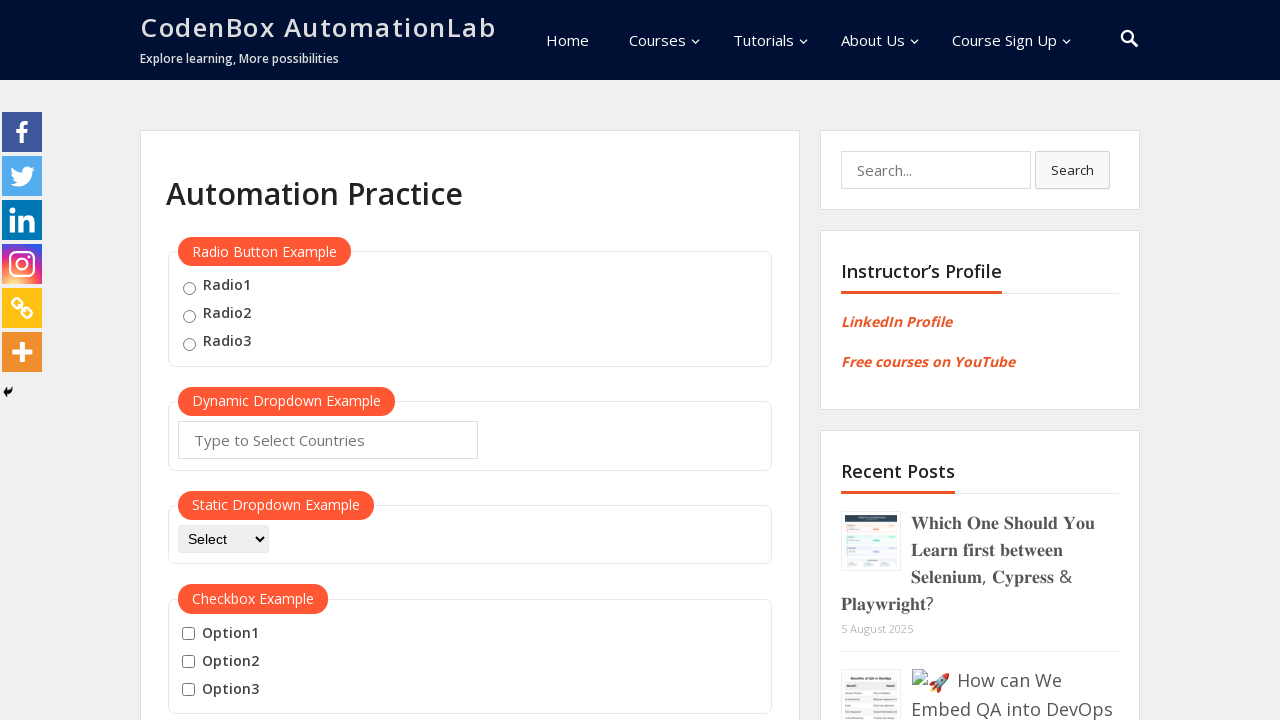

Checked first radio button (radio1) at (189, 288) on input[value='radio1']
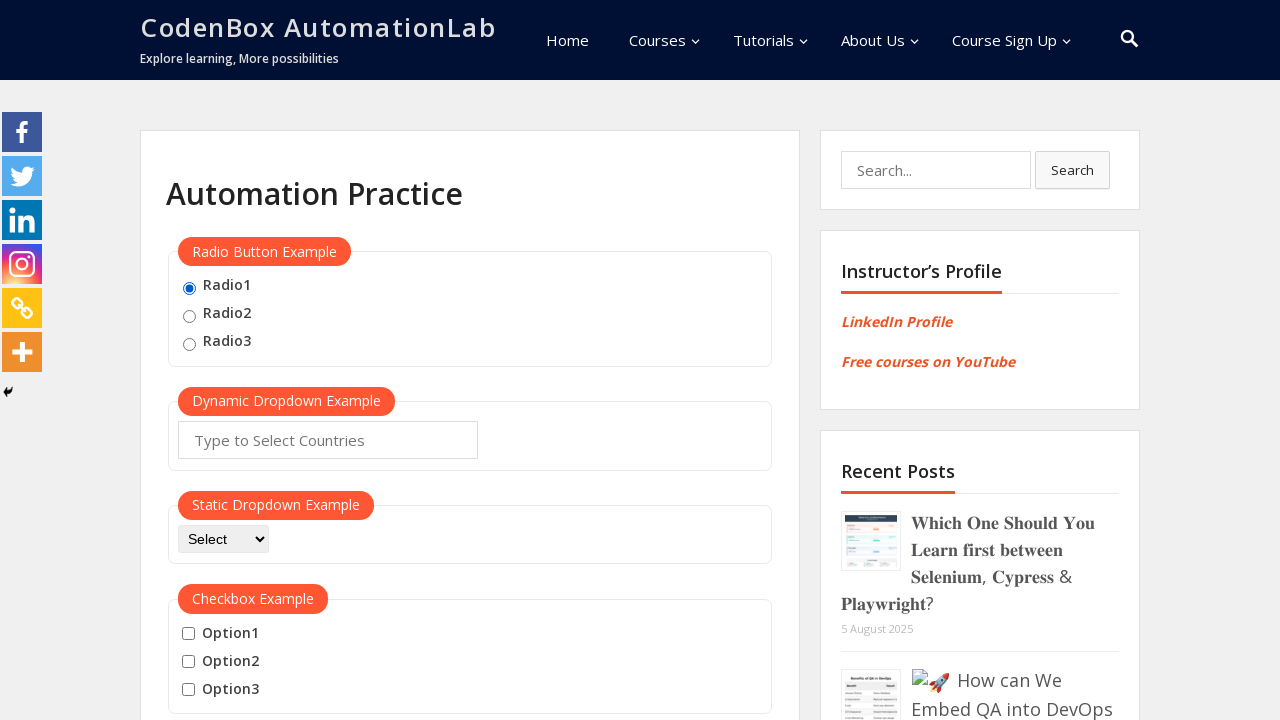

Checked second radio button (radio2) at (189, 316) on input[value='radio2']
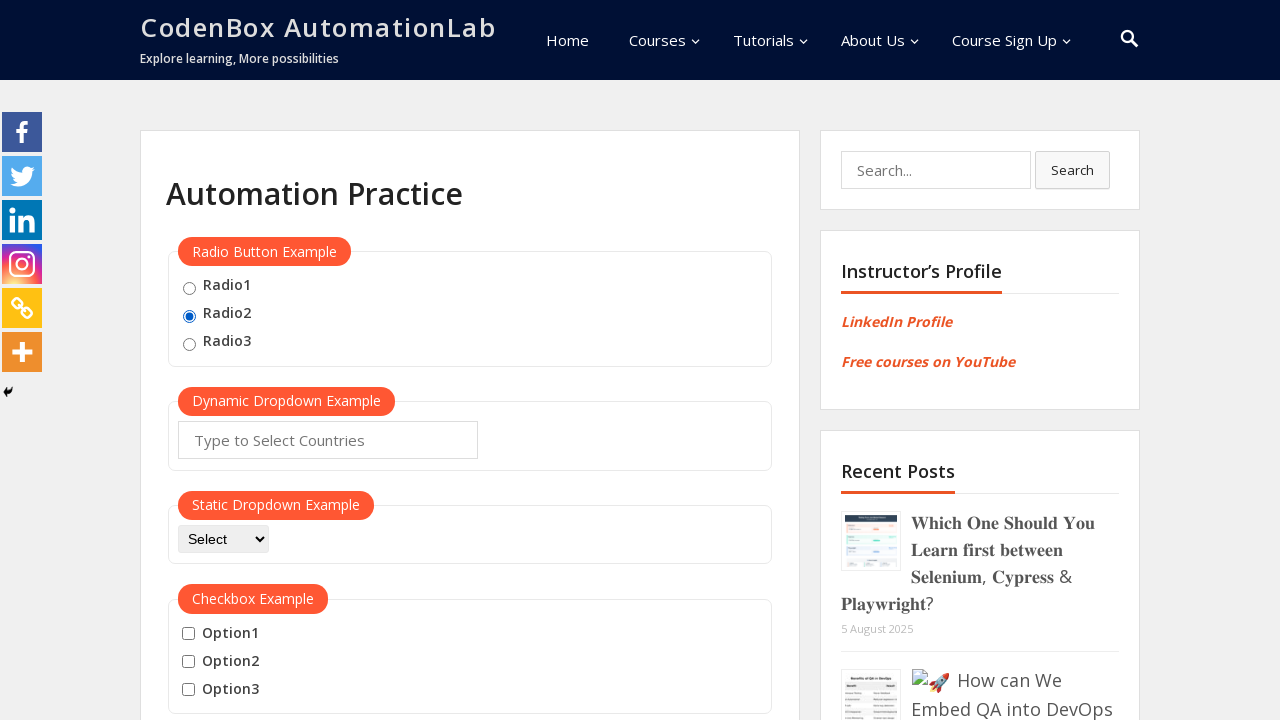

Verified second radio button is checked
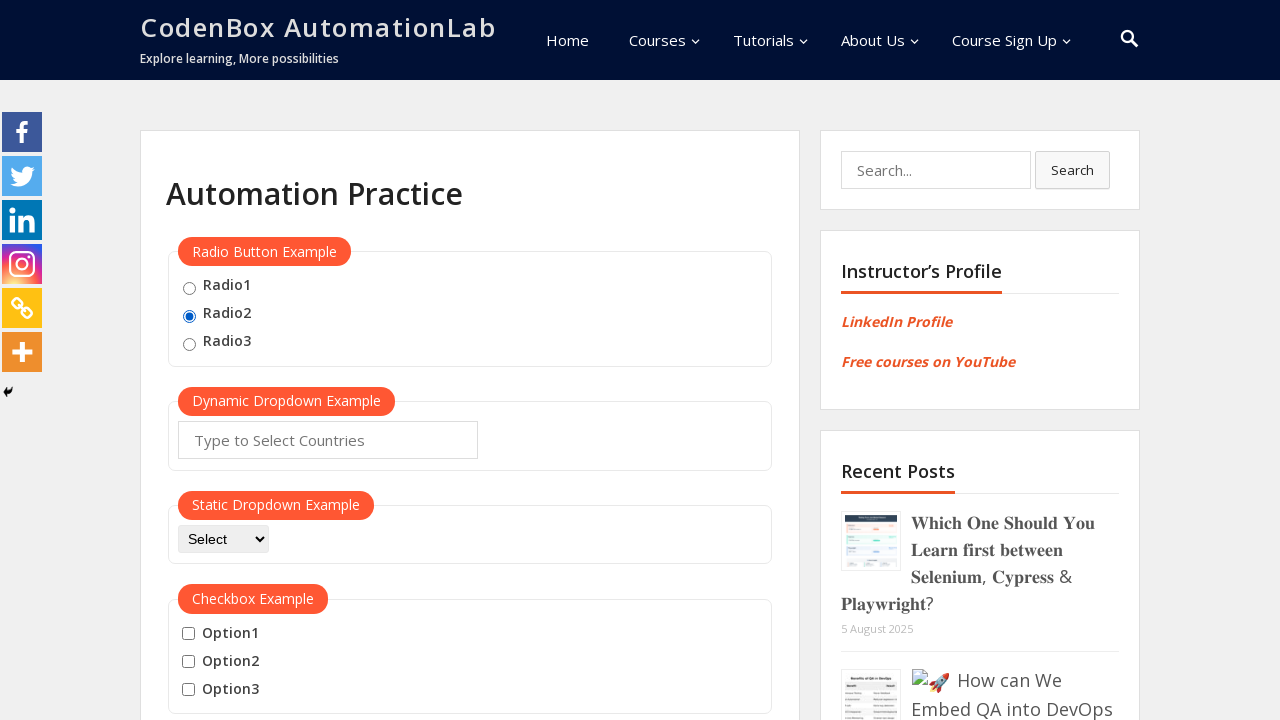

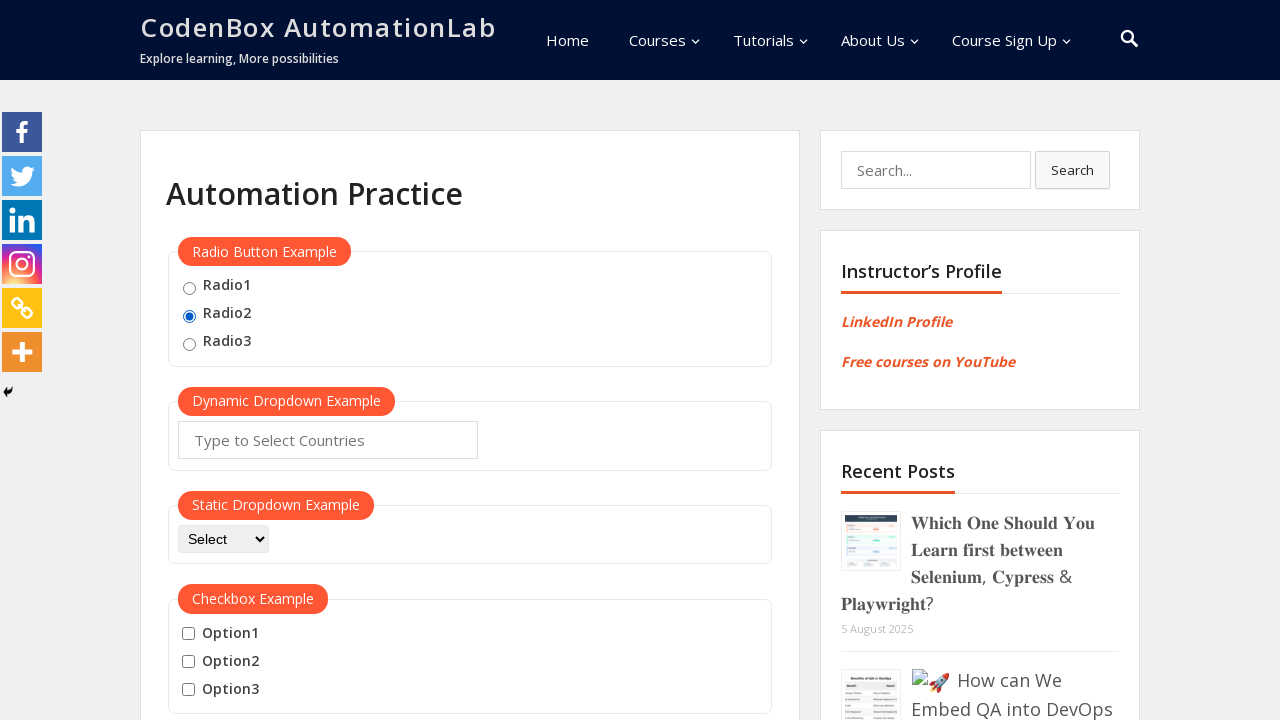